Tests browser window positioning and sizing functionality by navigating to w3schools.com, printing window position and size, then adjusting both to specific values.

Starting URL: https://www.w3schools.com/

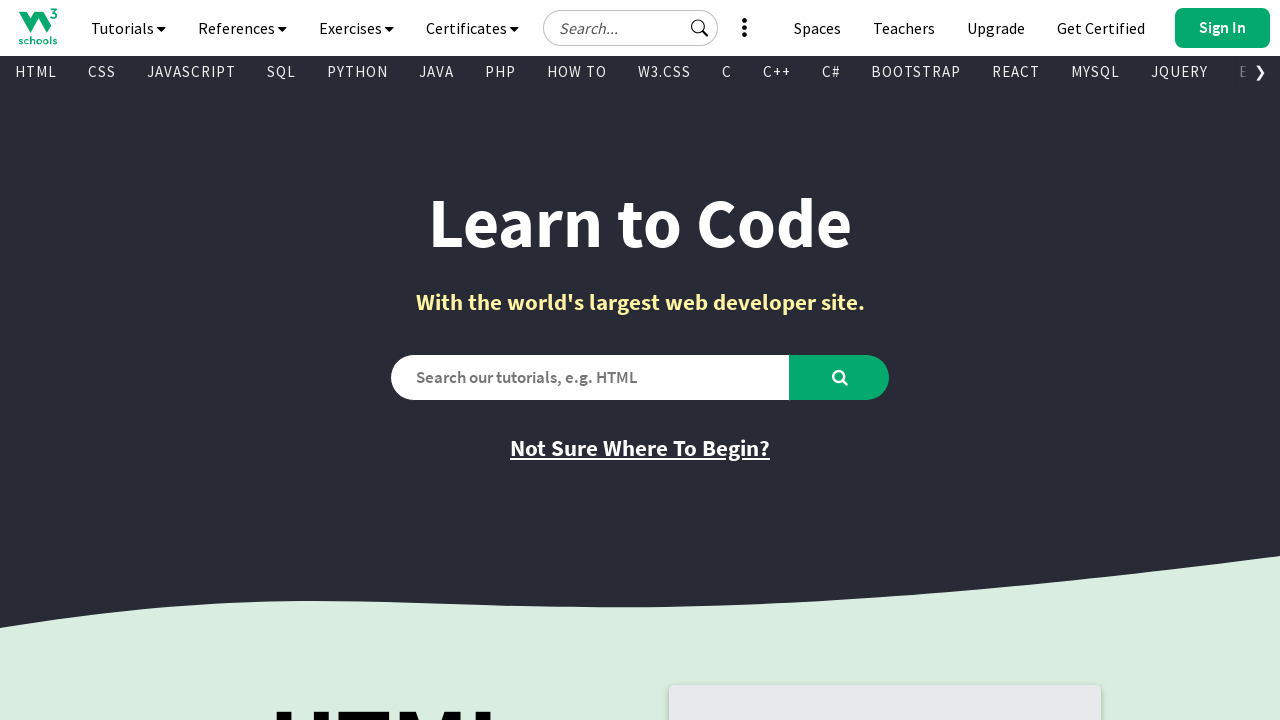

Navigated to https://www.w3schools.com/
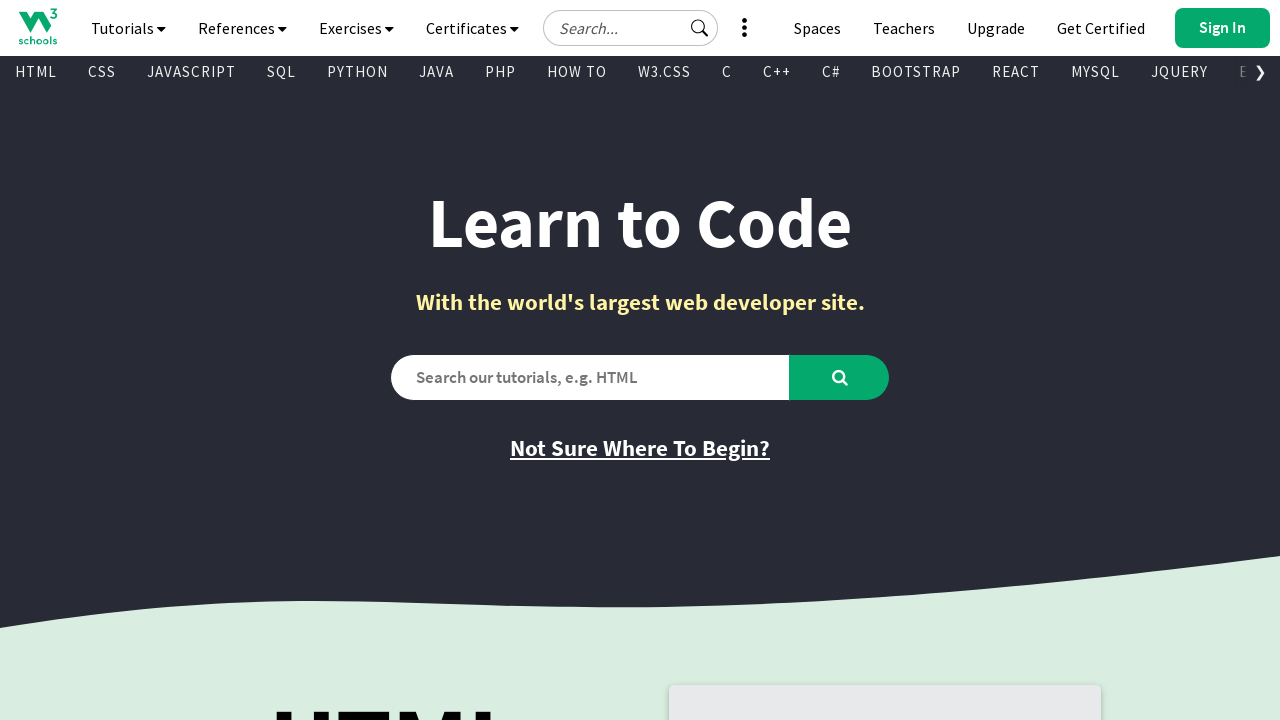

Retrieved current window position using JavaScript evaluation
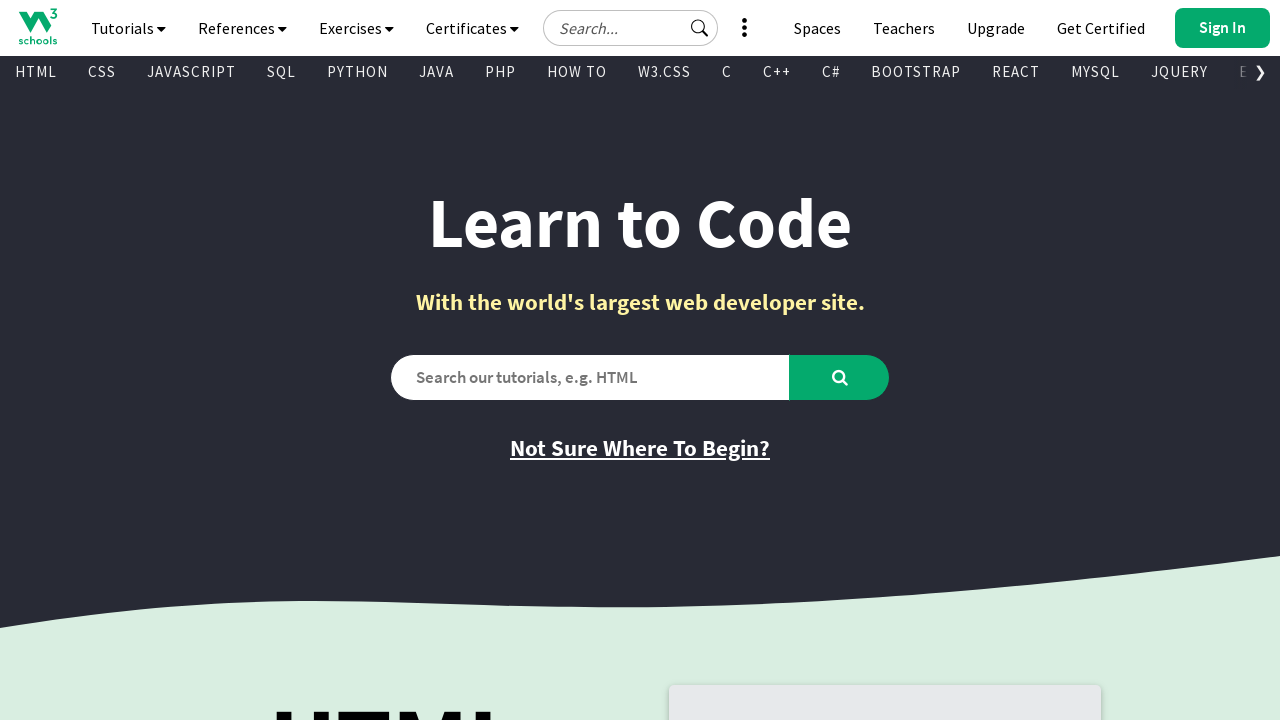

Retrieved current viewport size
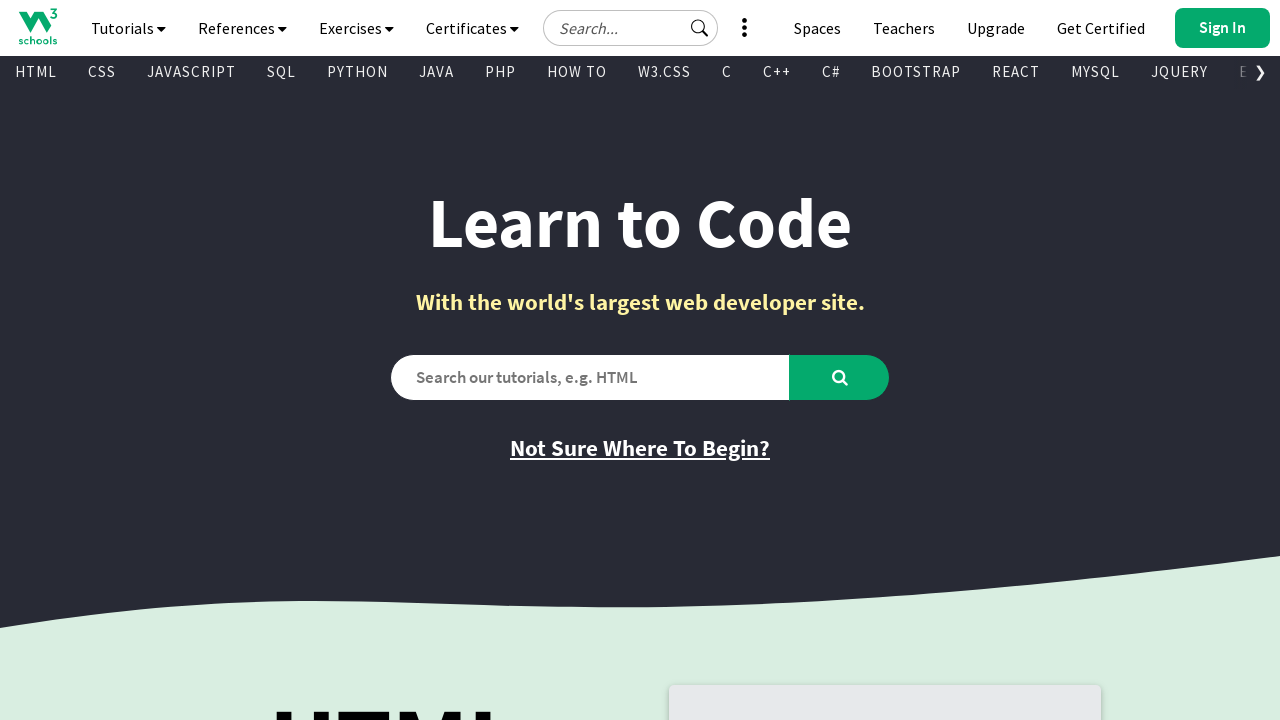

Set viewport size to 600x600 pixels
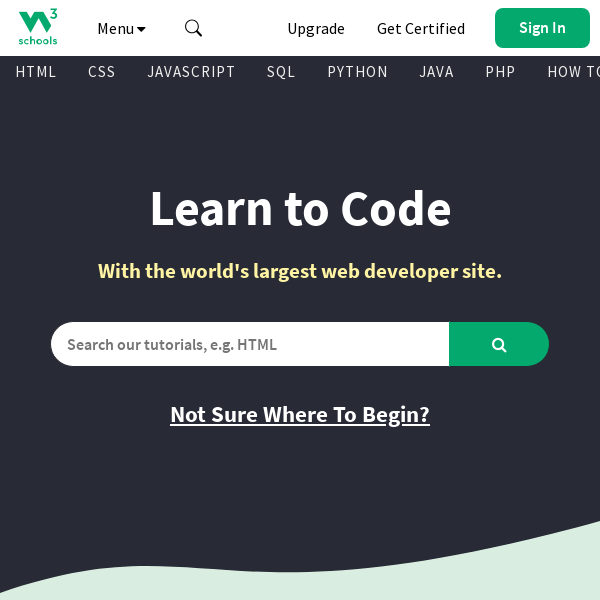

Retrieved new viewport size after adjustment
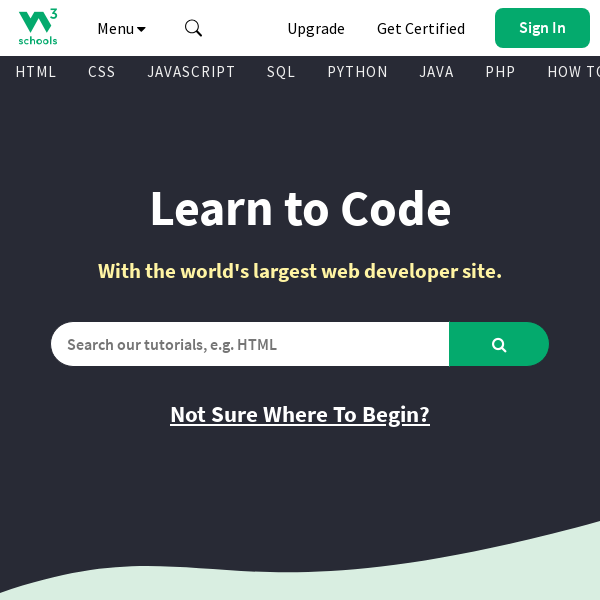

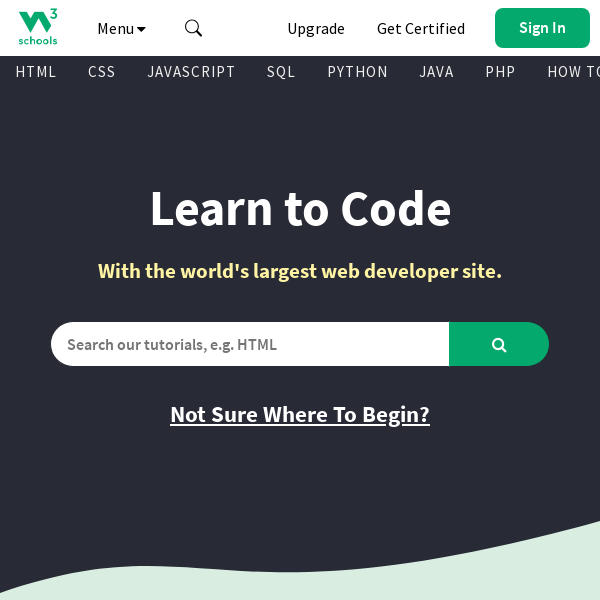